Solves a math captcha by calculating a formula based on a value from the page, then fills the answer and submits the form with checkbox and radio button selections

Starting URL: https://suninjuly.github.io/math.html

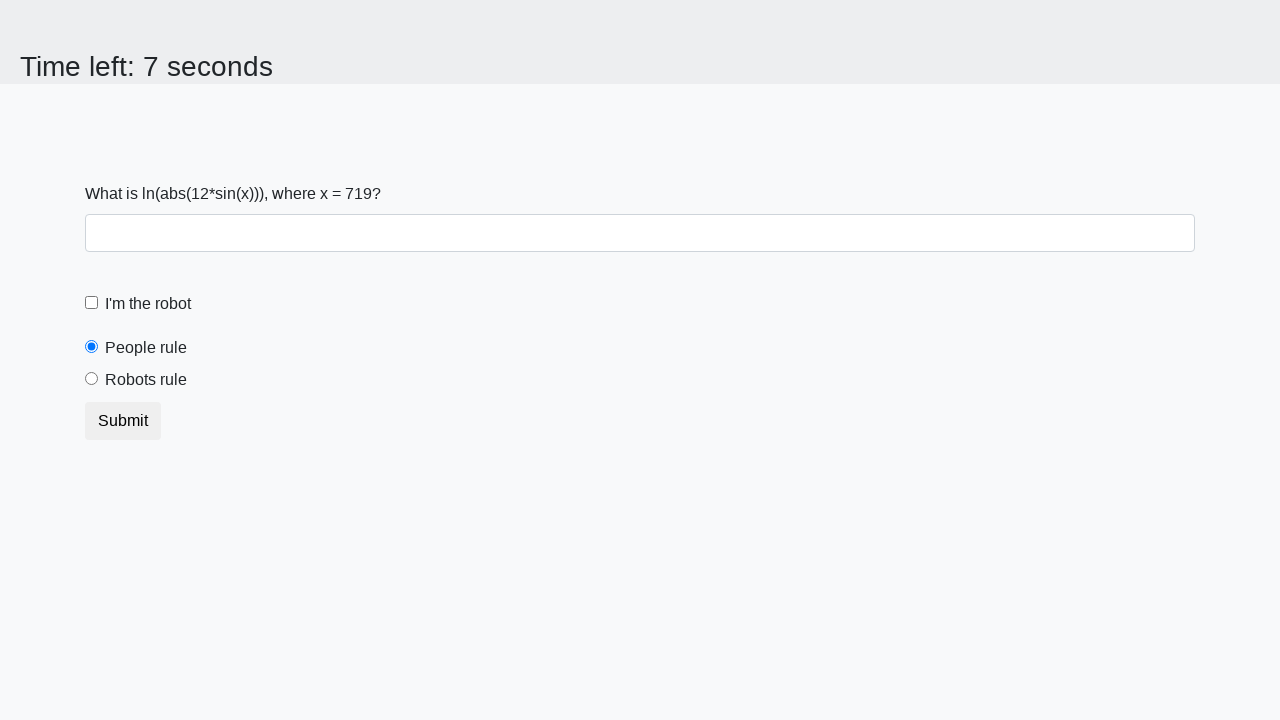

Retrieved input value from the page
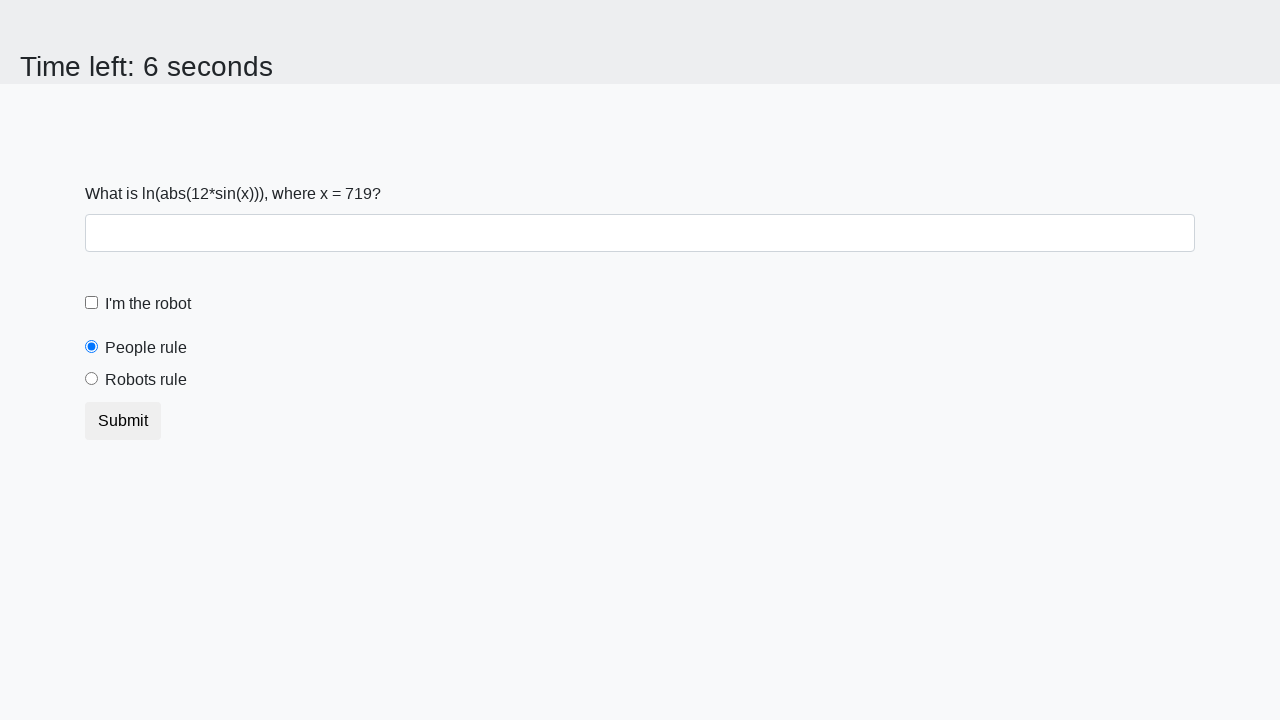

Calculated math captcha answer: 1.5983289646369394
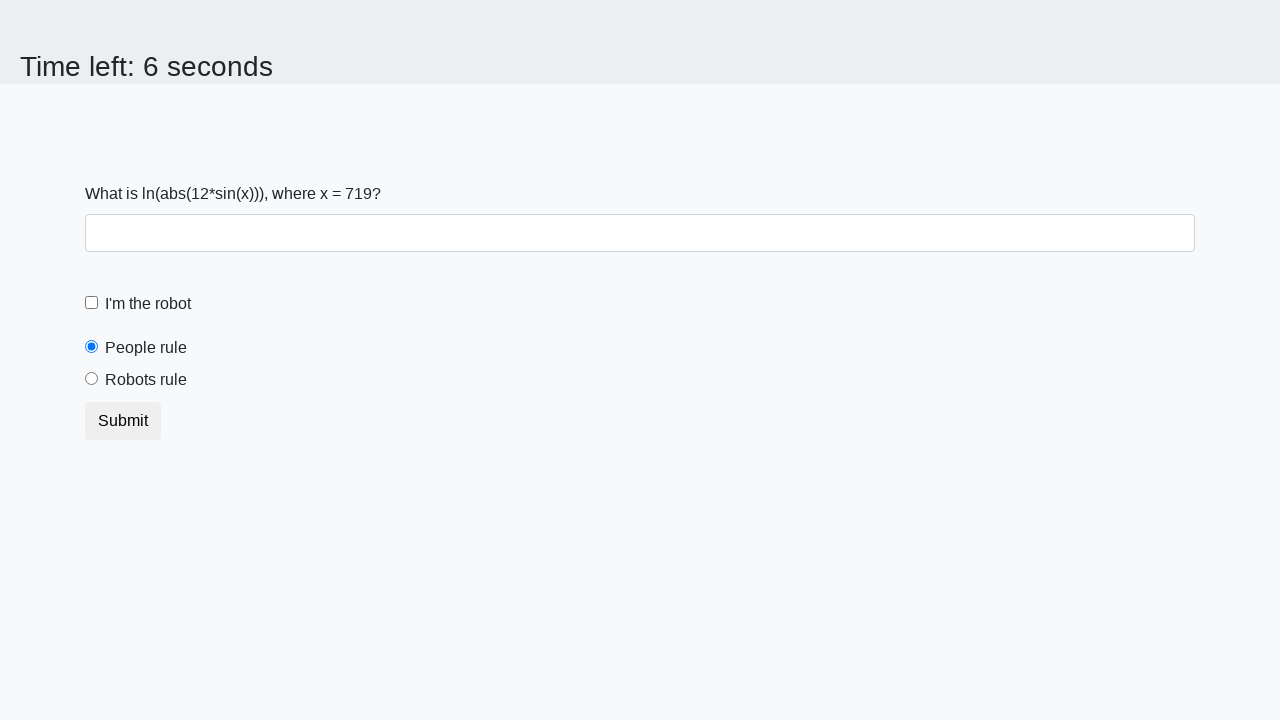

Filled answer field with calculated result on #answer
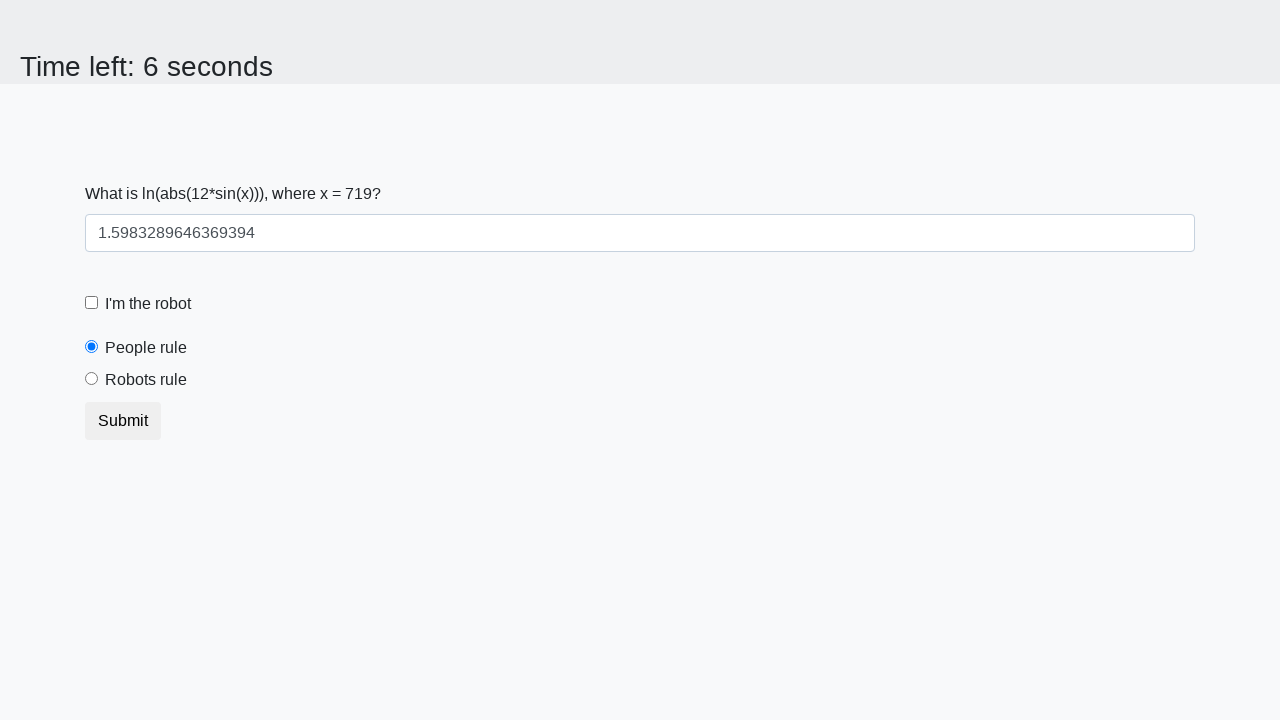

Checked the robot checkbox at (92, 303) on #robotCheckbox
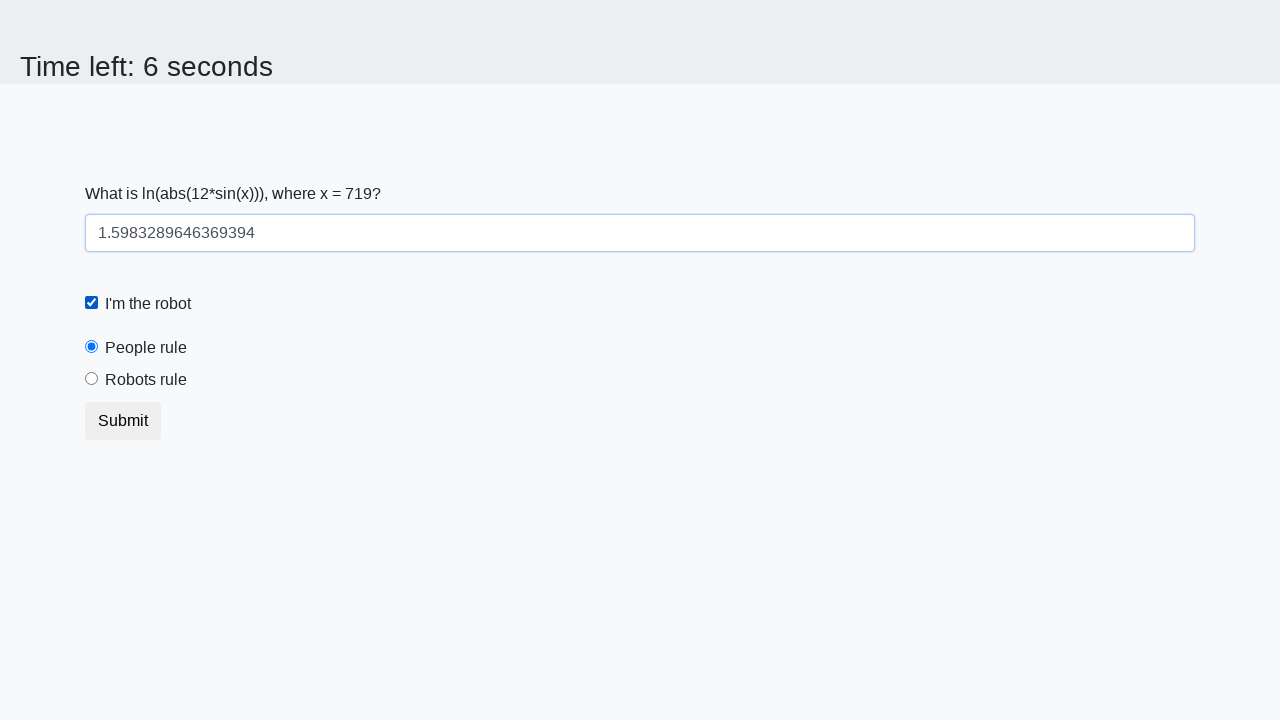

Selected the robots rule radio button at (92, 379) on #robotsRule
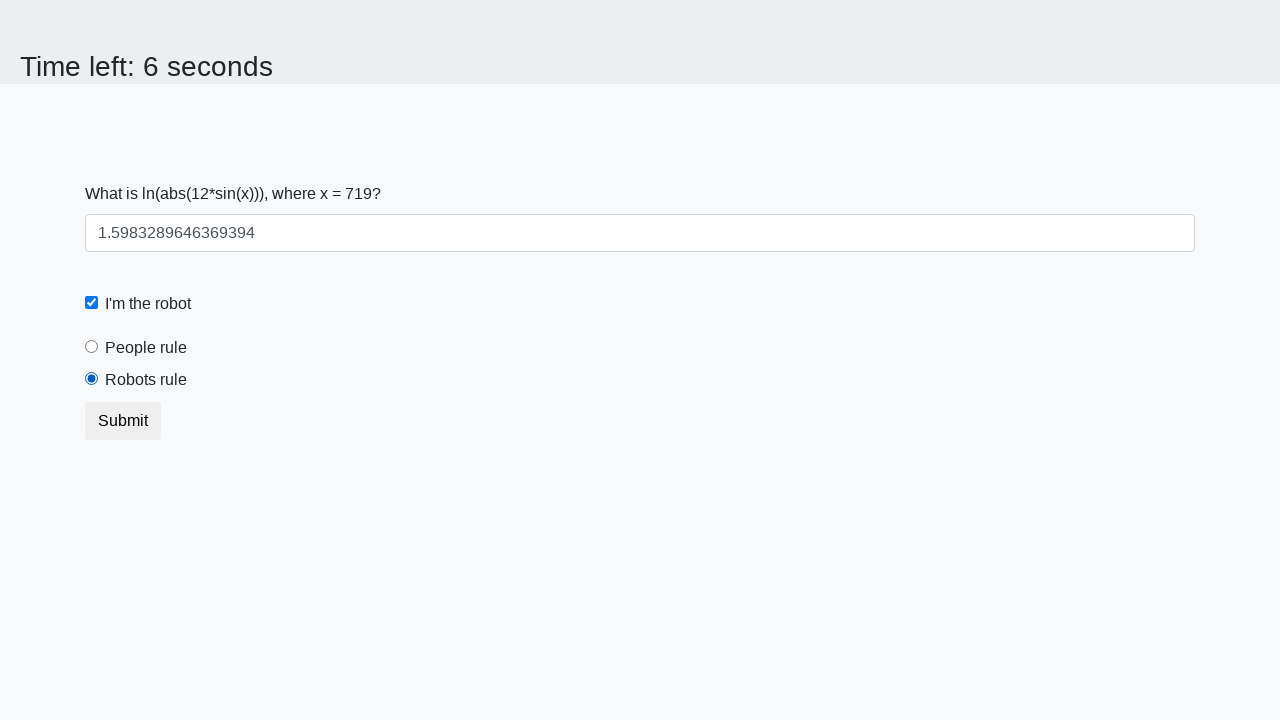

Submitted the form at (123, 421) on .btn
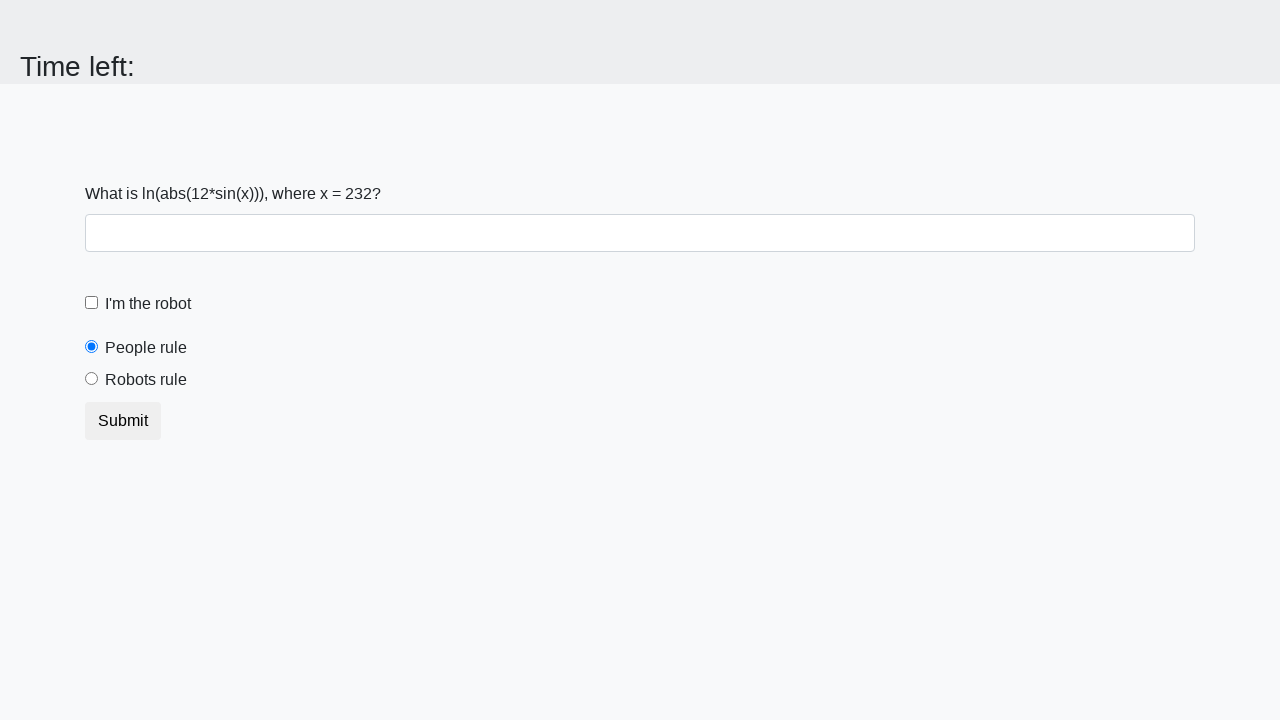

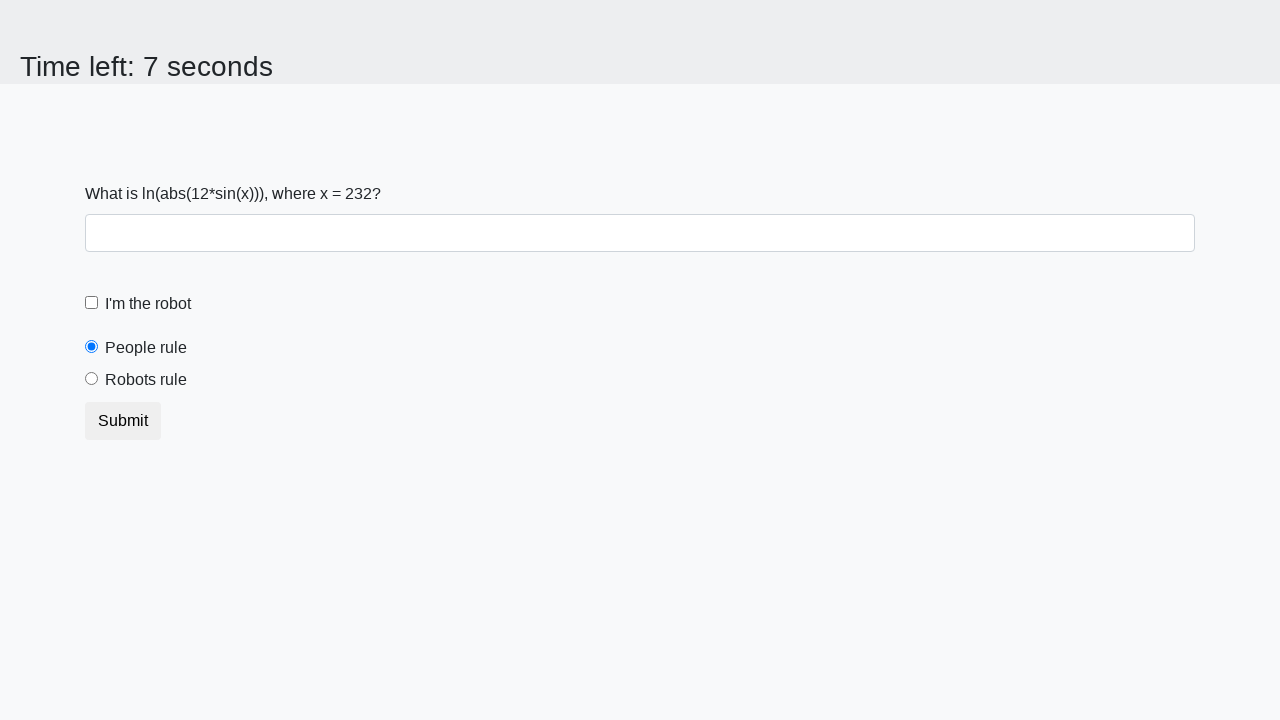